Opens all external links on the Selenium website that open in new tabs, then switches back to the main window

Starting URL: https://www.selenium.dev/

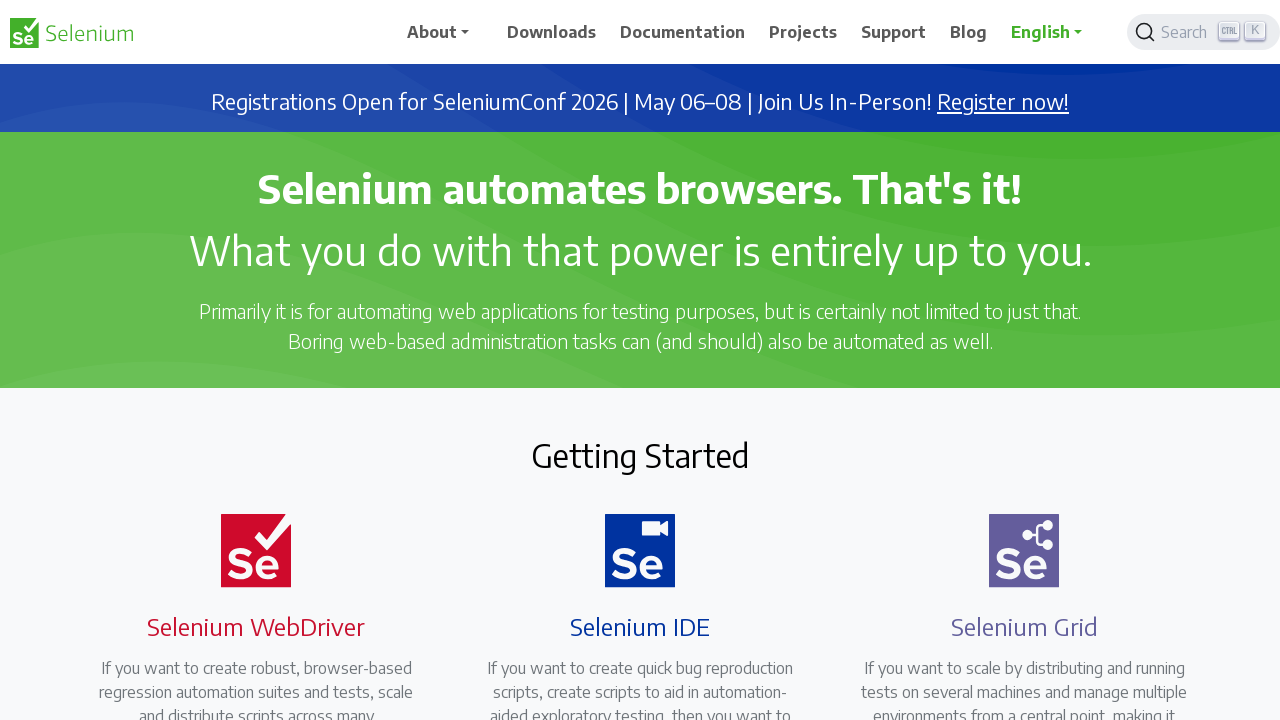

Retrieved main page handle from context
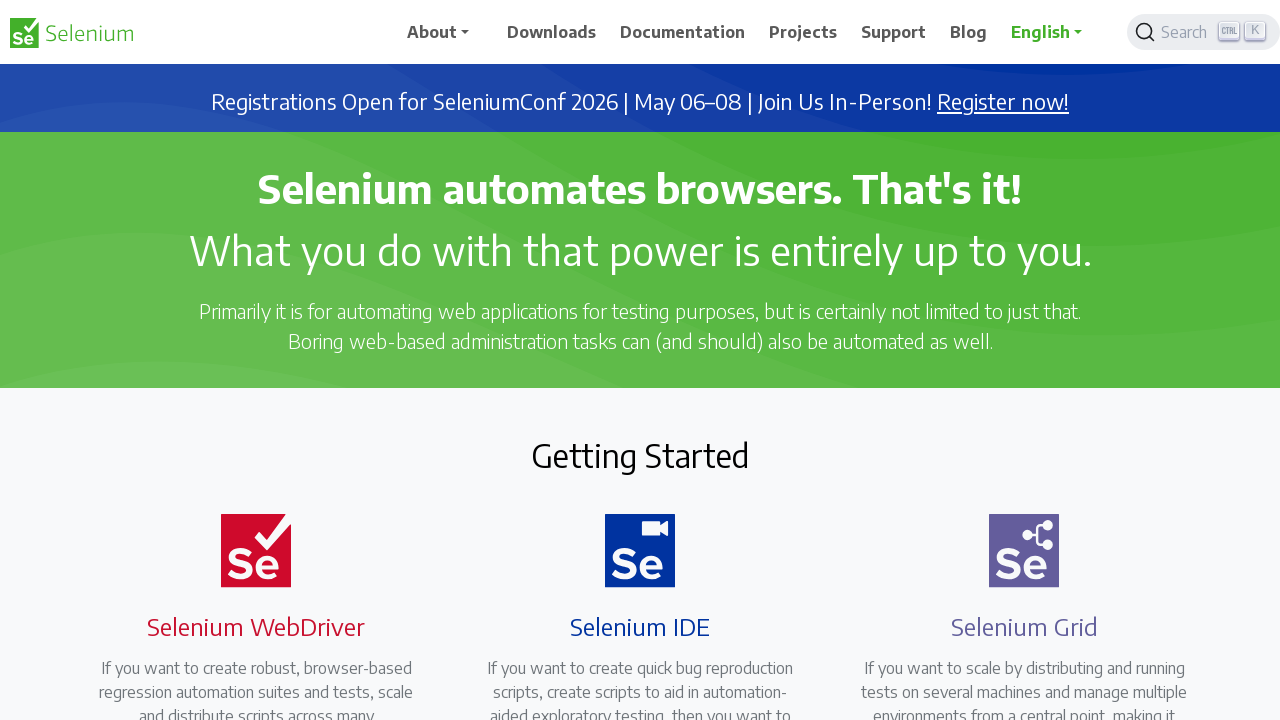

Found all links with target='_blank' attribute
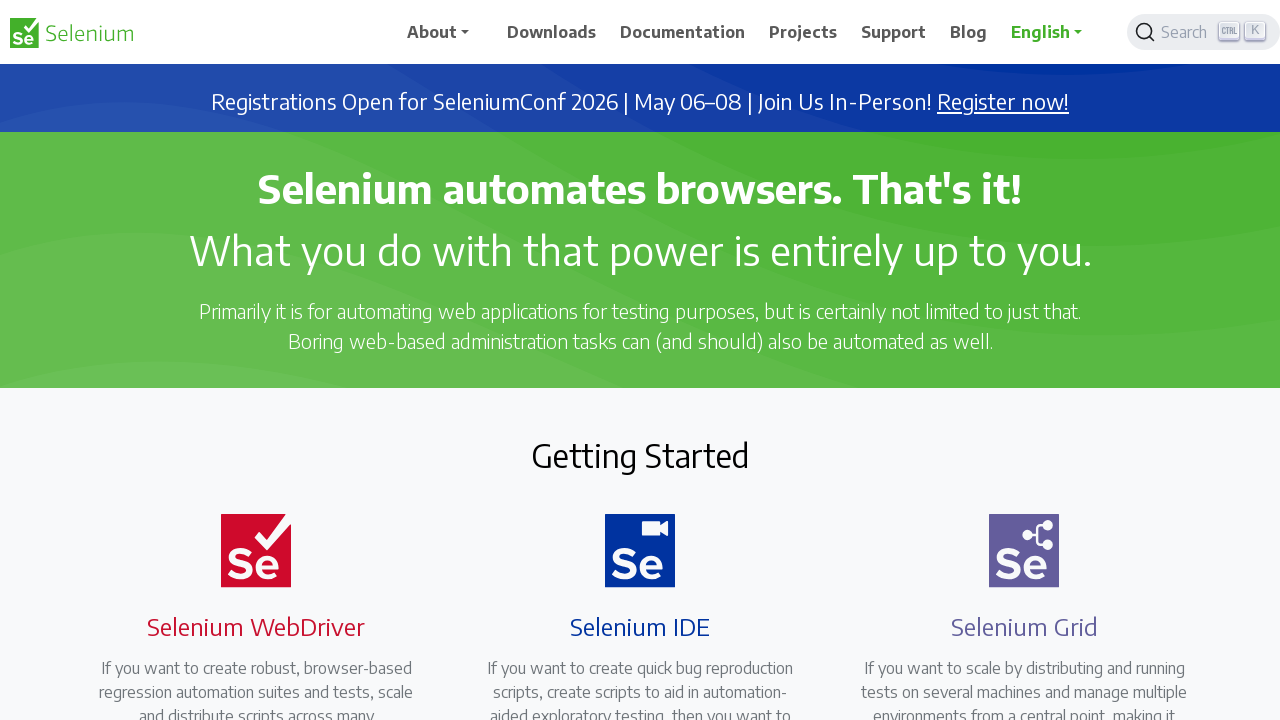

Retrieved href attribute from link: https://seleniumconf.com/register/?utm_medium=Referral&utm_source=selenium.dev&utm_campaign=register
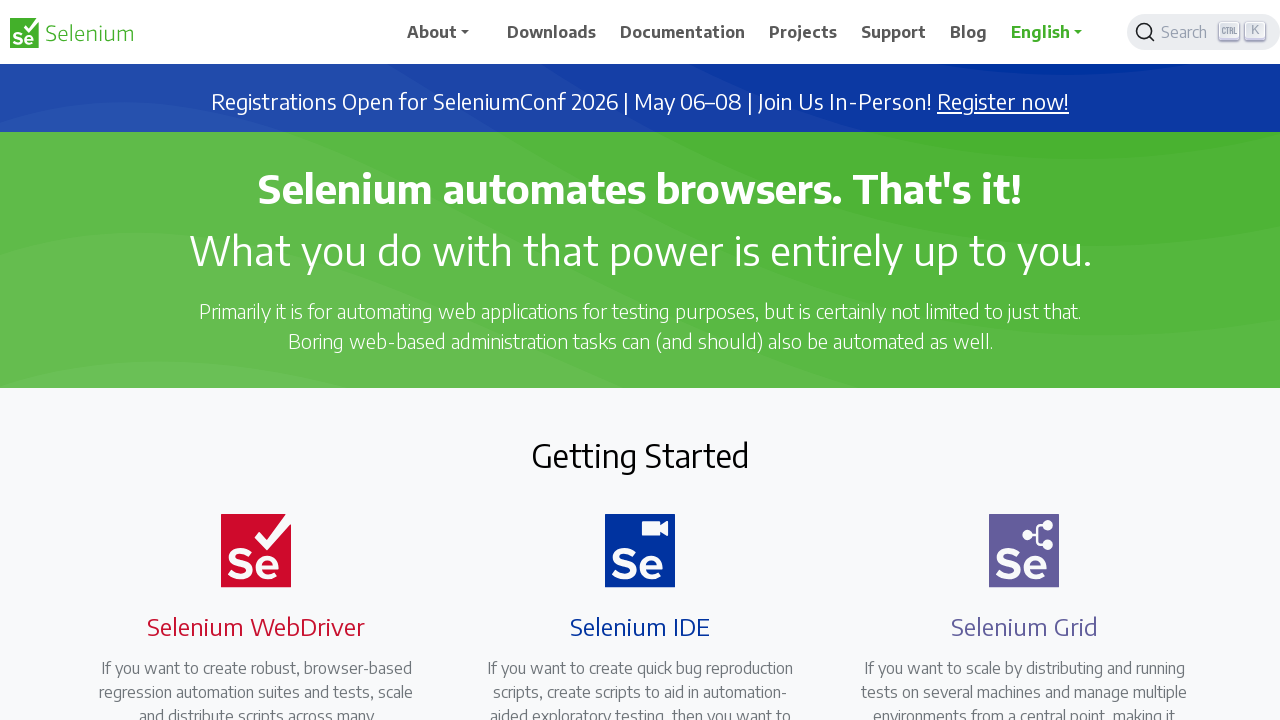

Clicked external link opening in new tab: https://seleniumconf.com/register/?utm_medium=Referral&utm_source=selenium.dev&utm_campaign=register at (1003, 102) on a[target='_blank'] >> nth=0
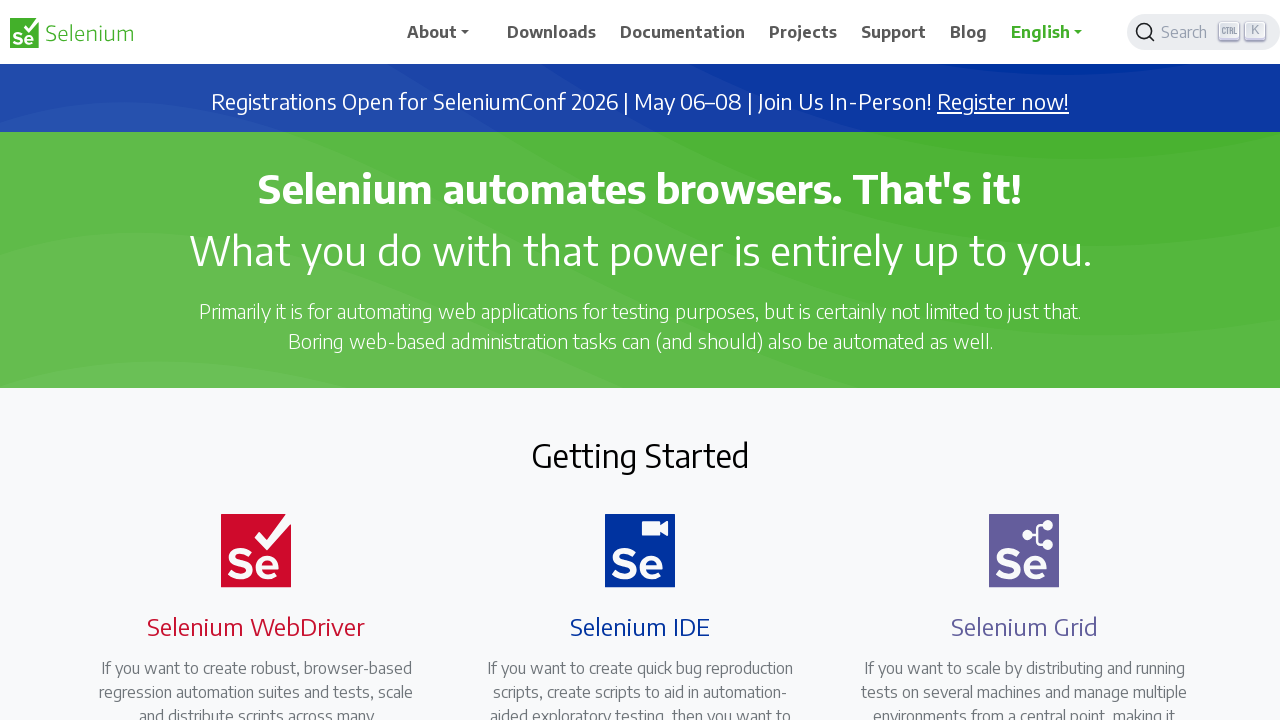

Retrieved href attribute from link: https://opencollective.com/selenium
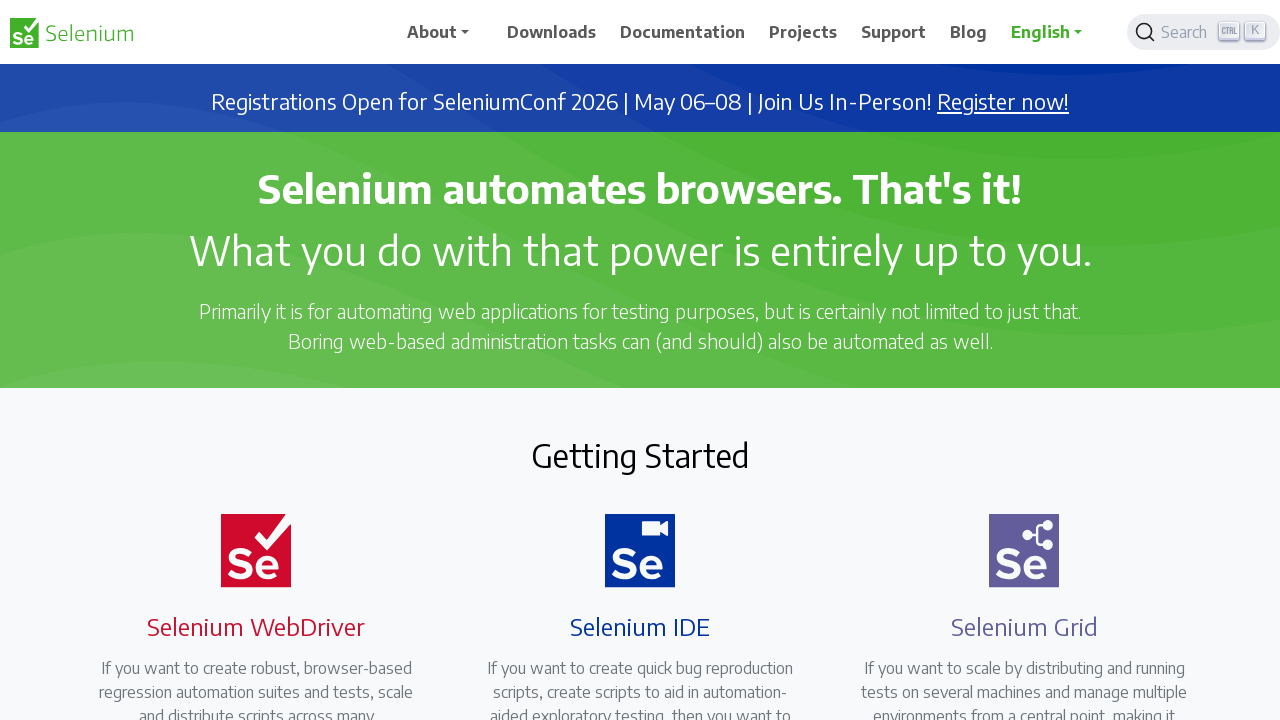

Clicked external link opening in new tab: https://opencollective.com/selenium at (687, 409) on a[target='_blank'] >> nth=1
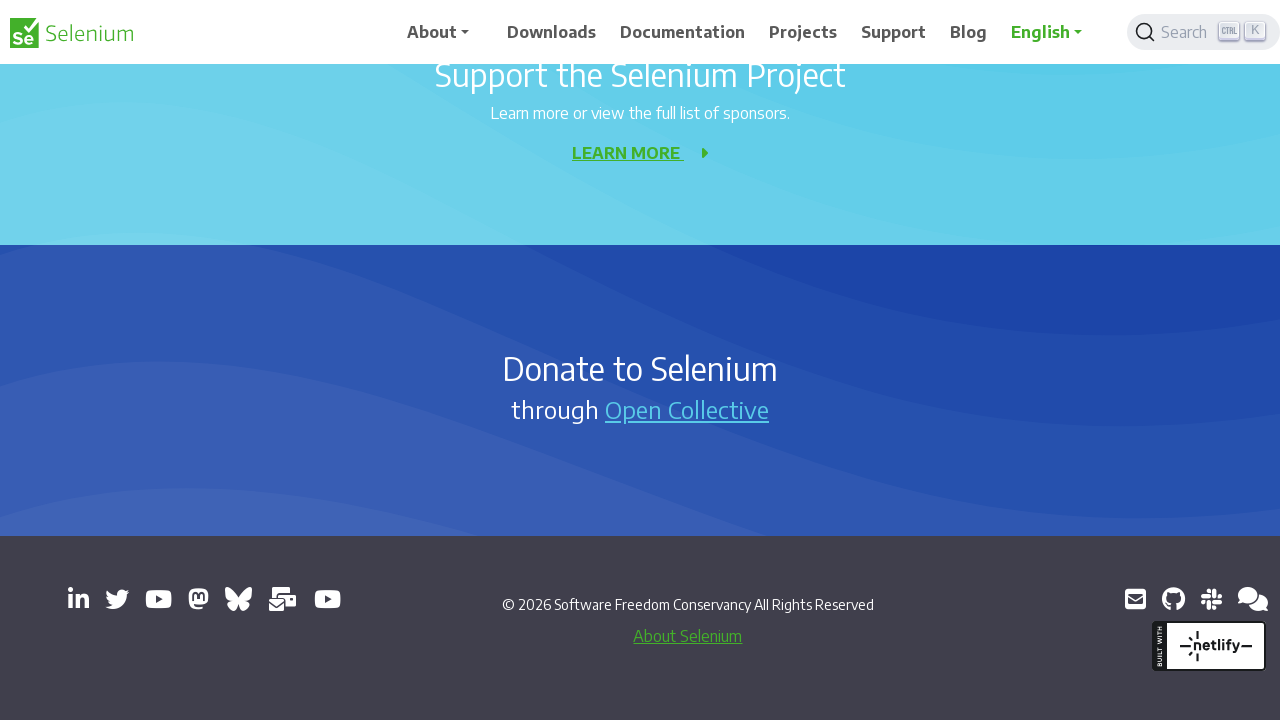

Retrieved href attribute from link: https://www.linkedin.com/company/4826427/
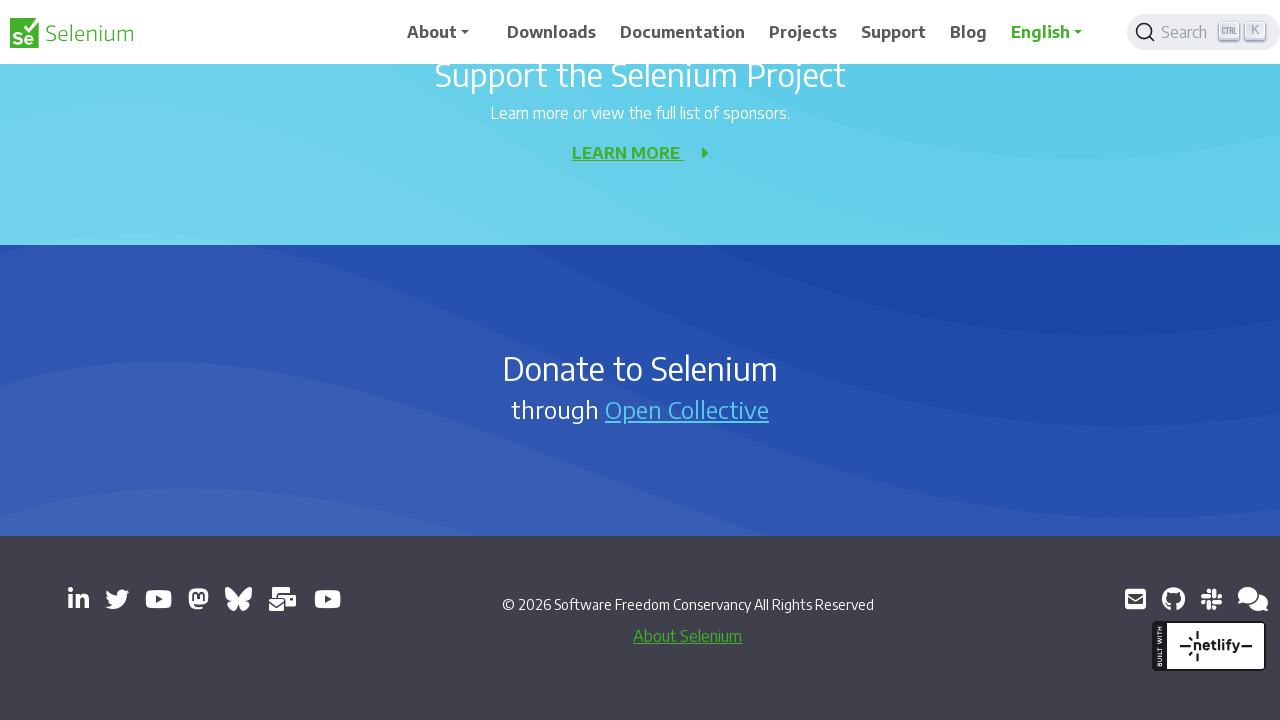

Clicked external link opening in new tab: https://www.linkedin.com/company/4826427/ at (78, 599) on a[target='_blank'] >> nth=2
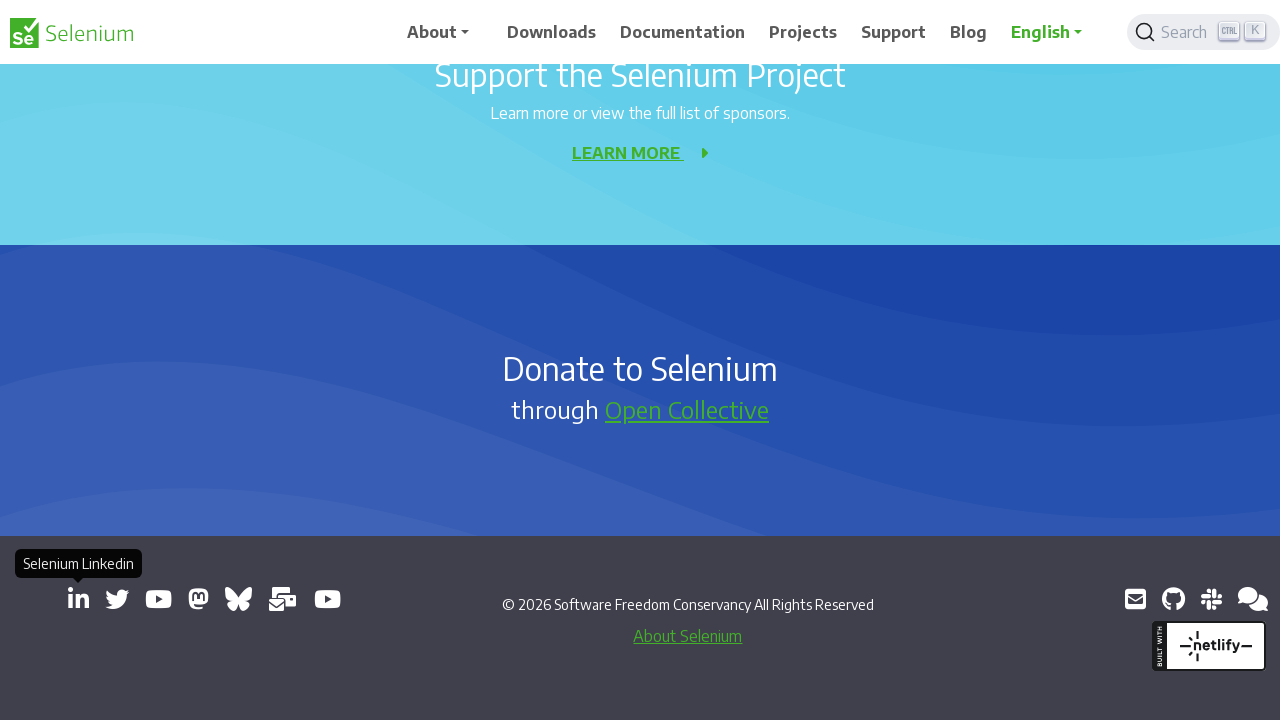

Retrieved href attribute from link: https://x.com/SeleniumHQ
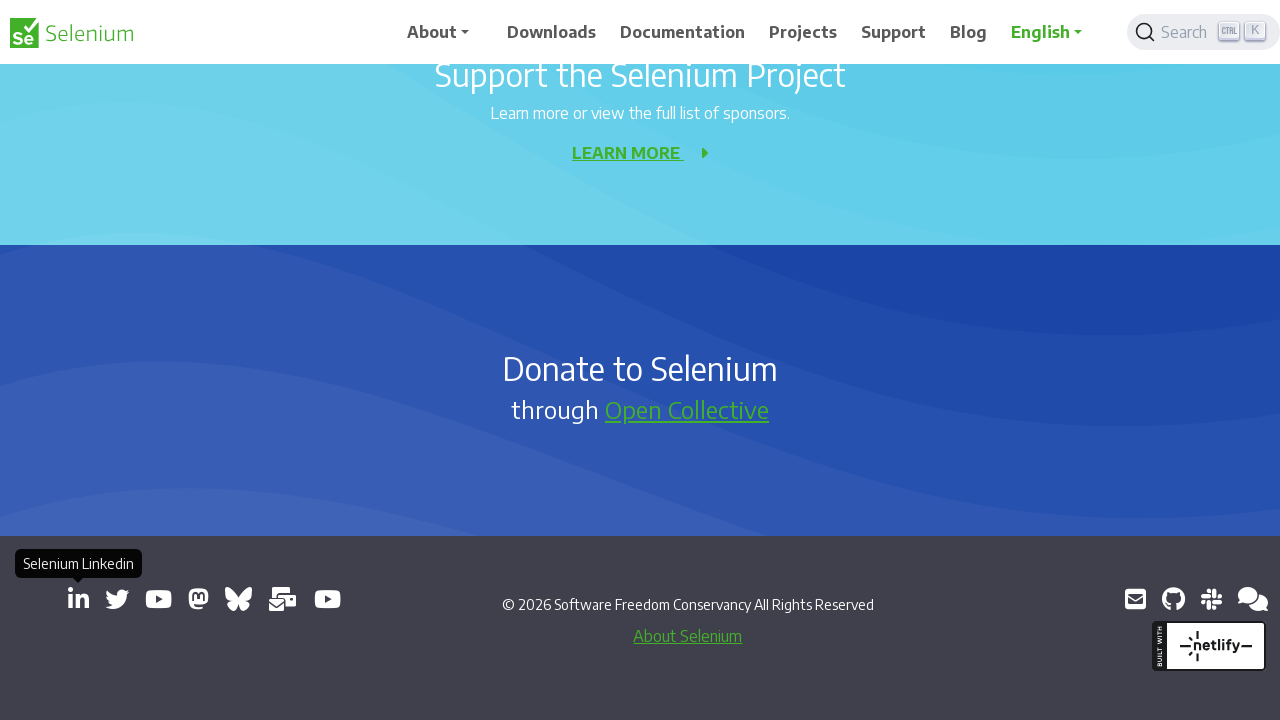

Clicked external link opening in new tab: https://x.com/SeleniumHQ at (117, 599) on a[target='_blank'] >> nth=3
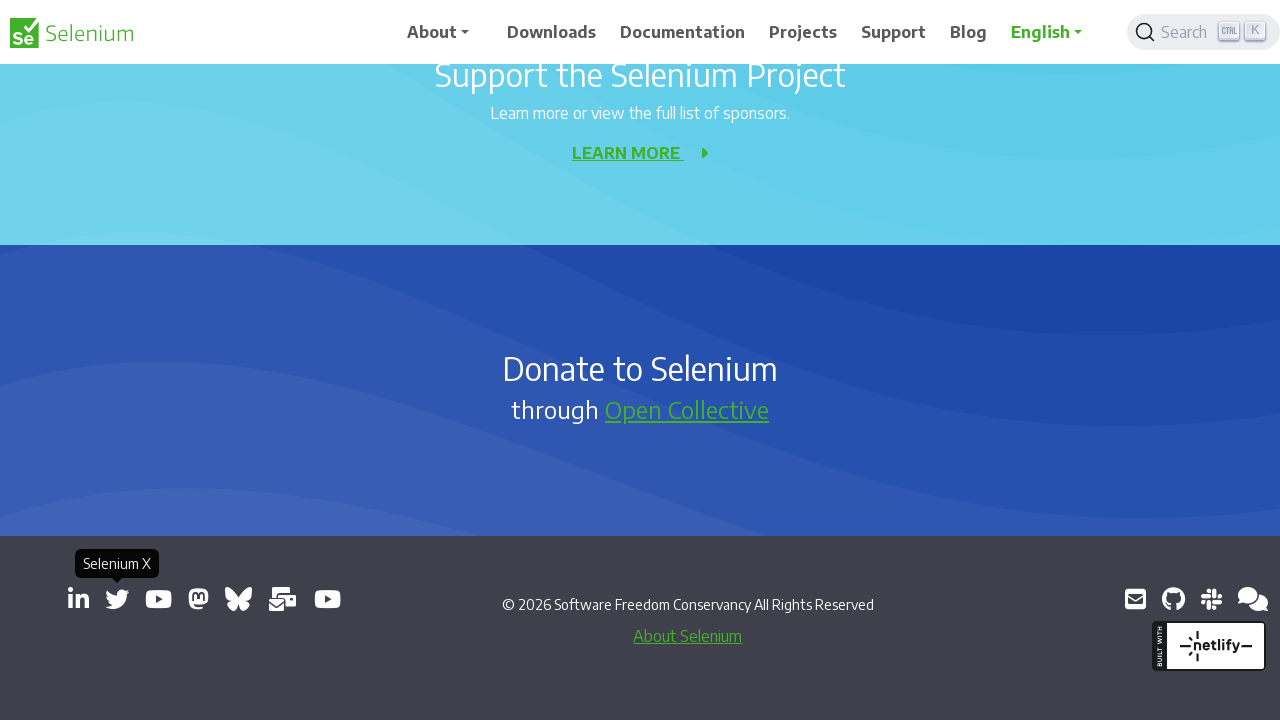

Retrieved href attribute from link: https://www.youtube.com/@SeleniumHQProject/
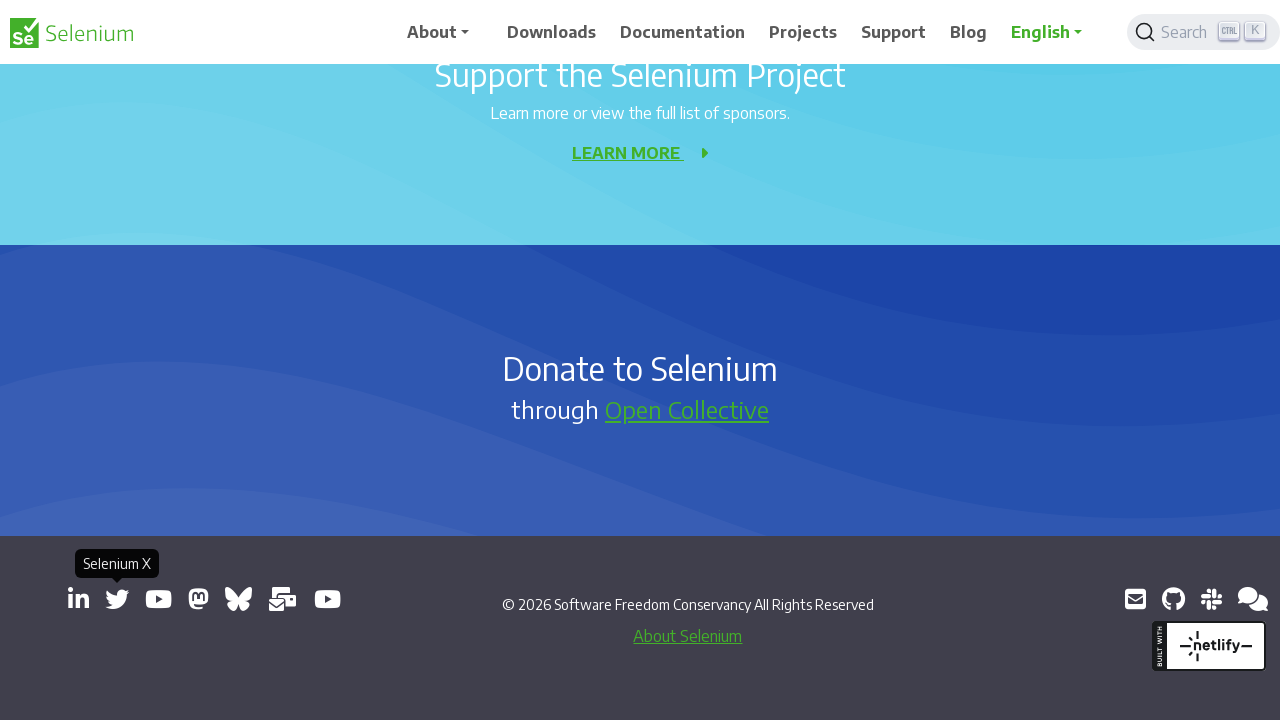

Clicked external link opening in new tab: https://www.youtube.com/@SeleniumHQProject/ at (158, 599) on a[target='_blank'] >> nth=4
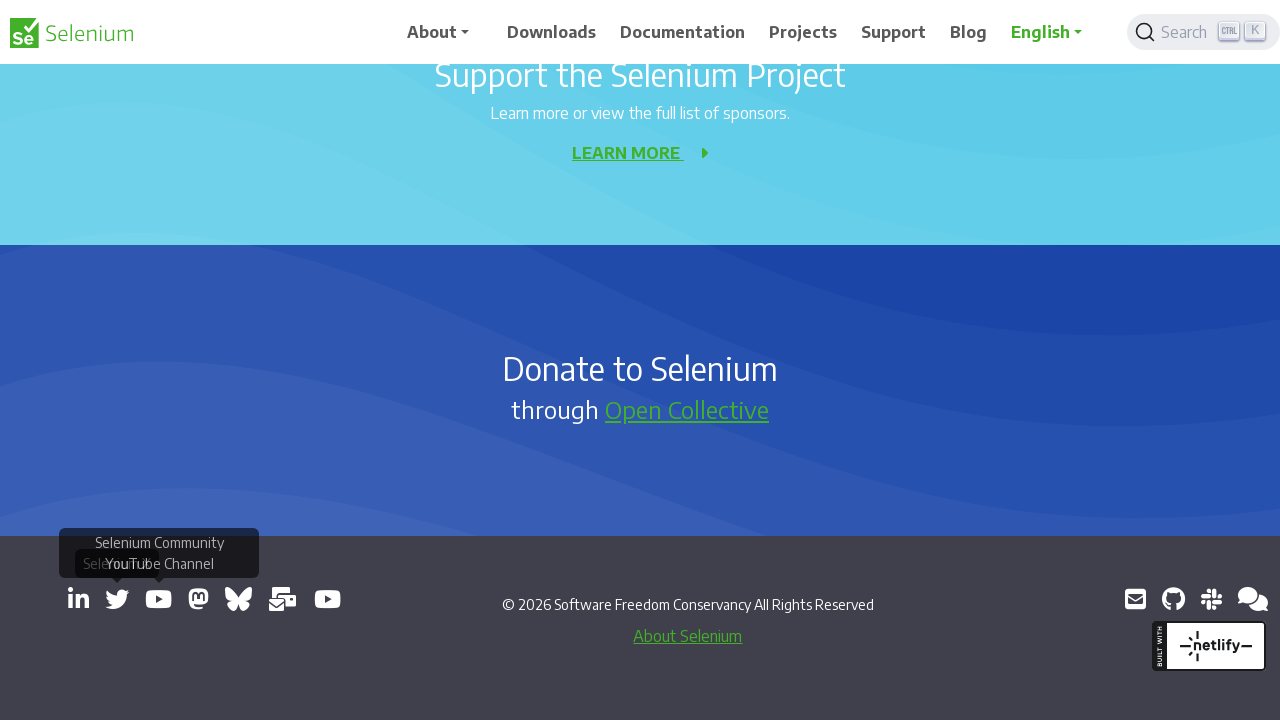

Retrieved href attribute from link: https://mastodon.social/@seleniumHQ@fosstodon.org
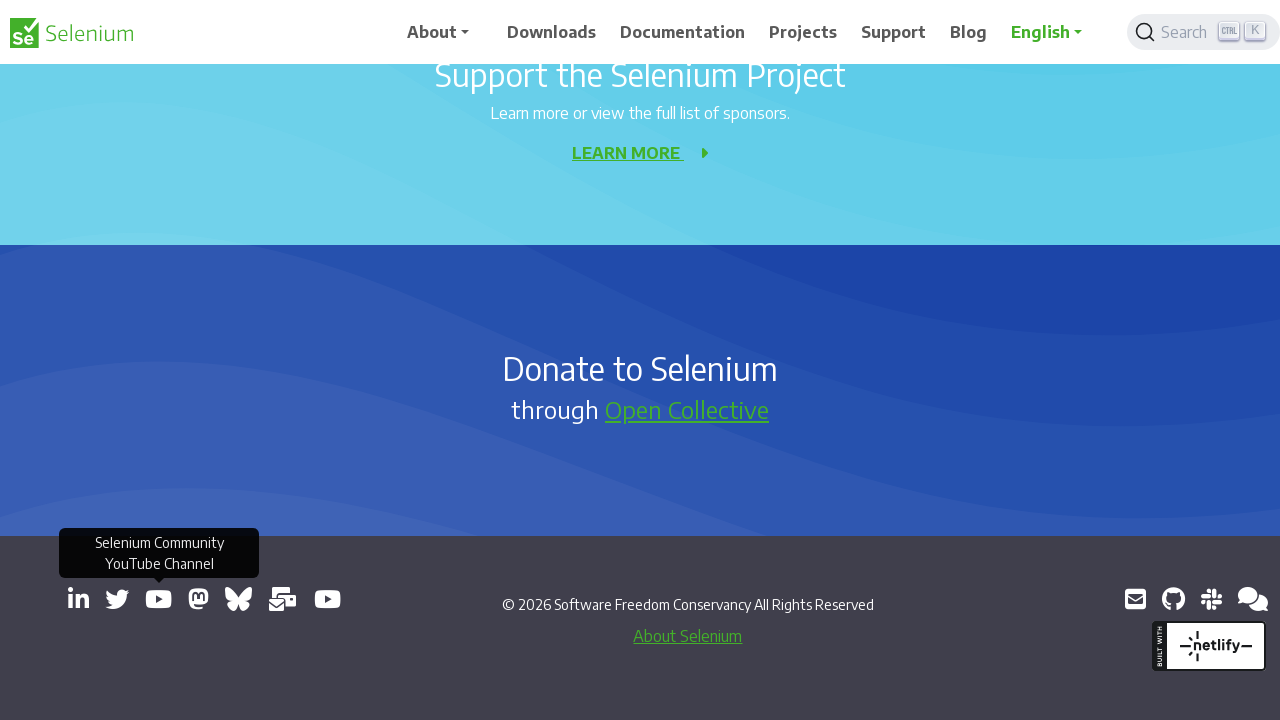

Clicked external link opening in new tab: https://mastodon.social/@seleniumHQ@fosstodon.org at (198, 599) on a[target='_blank'] >> nth=5
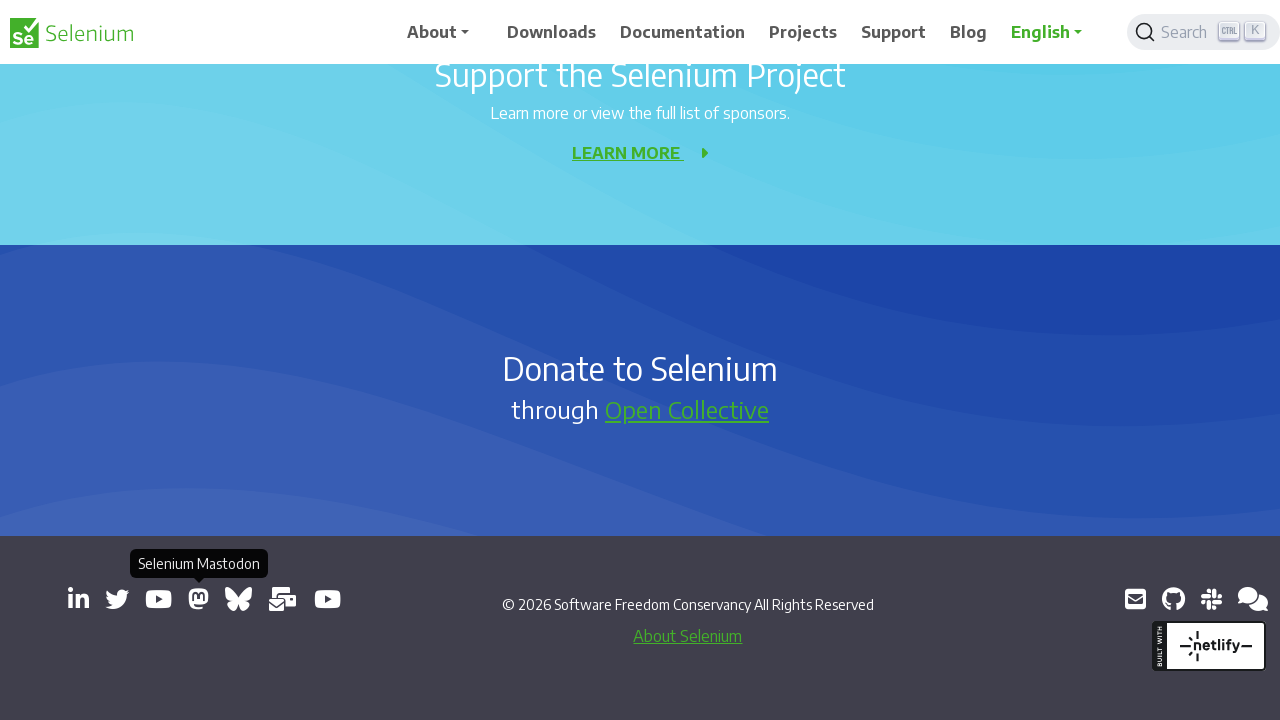

Retrieved href attribute from link: https://bsky.app/profile/seleniumconf.bsky.social
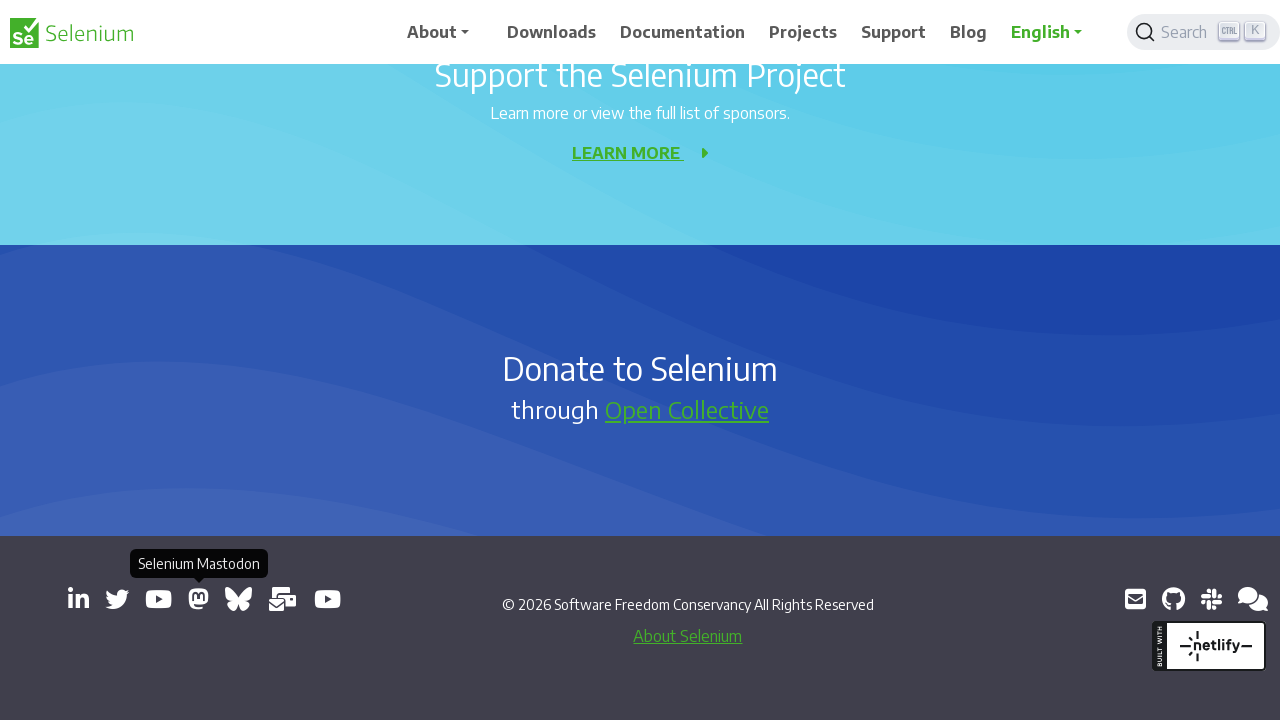

Clicked external link opening in new tab: https://bsky.app/profile/seleniumconf.bsky.social at (238, 599) on a[target='_blank'] >> nth=6
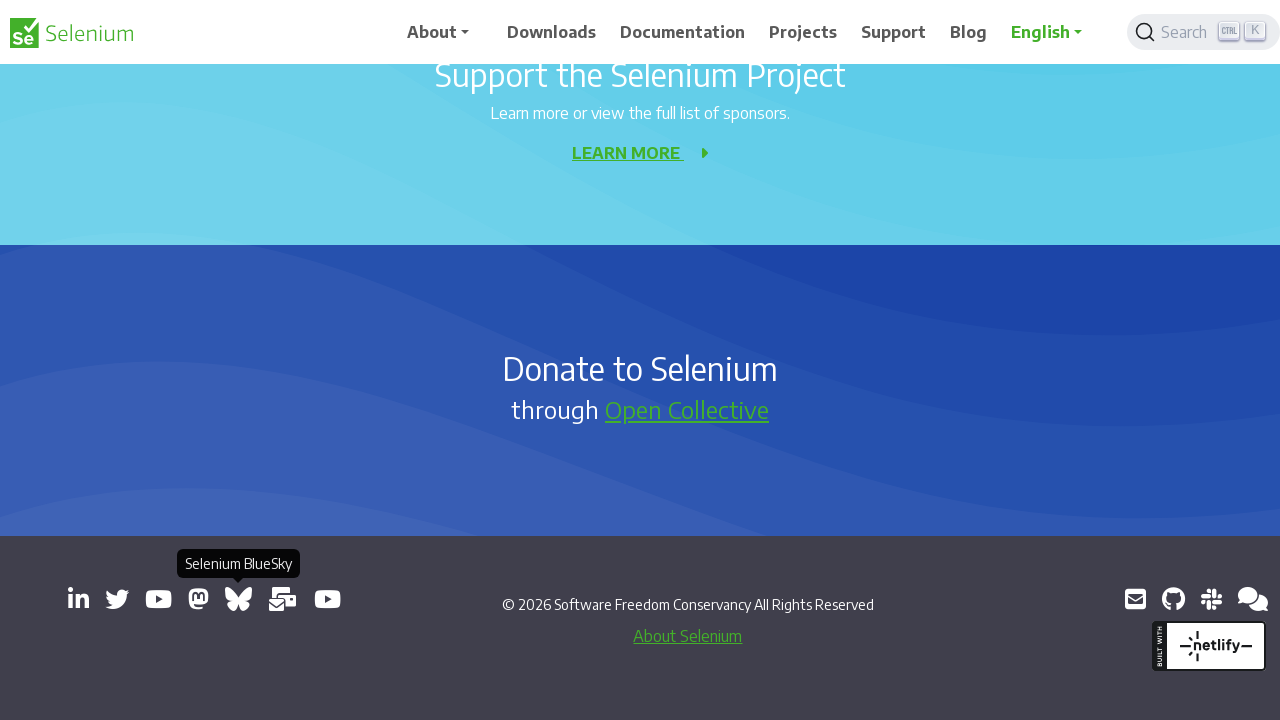

Retrieved href attribute from link: https://groups.google.com/group/selenium-users
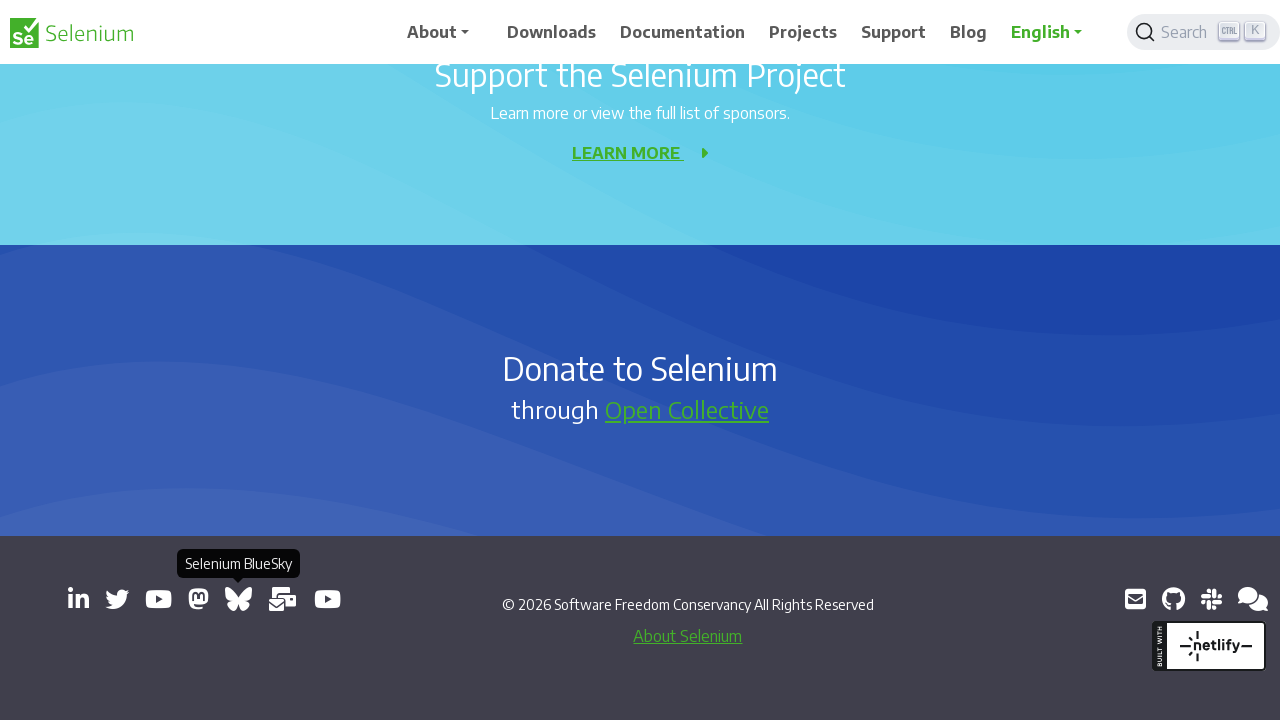

Clicked external link opening in new tab: https://groups.google.com/group/selenium-users at (283, 599) on a[target='_blank'] >> nth=7
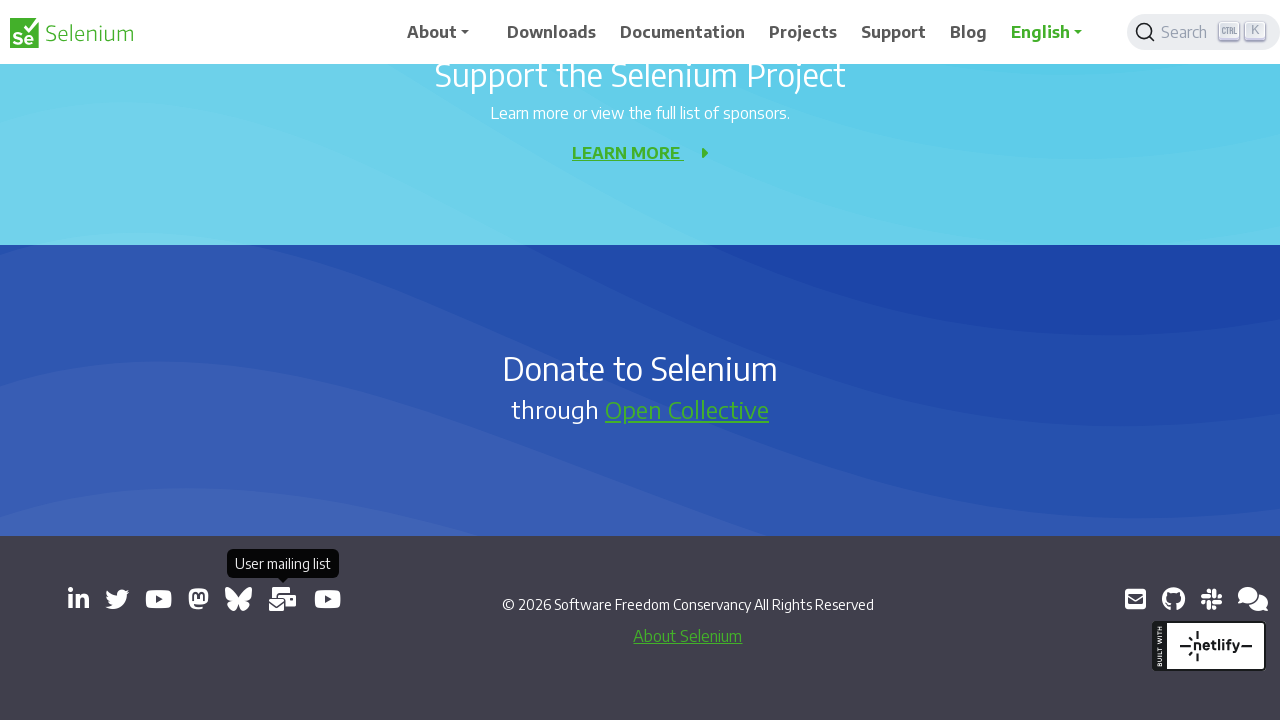

Retrieved href attribute from link: https://www.youtube.com/channel/UCbDlgX_613xNMrDqCe3QNEw
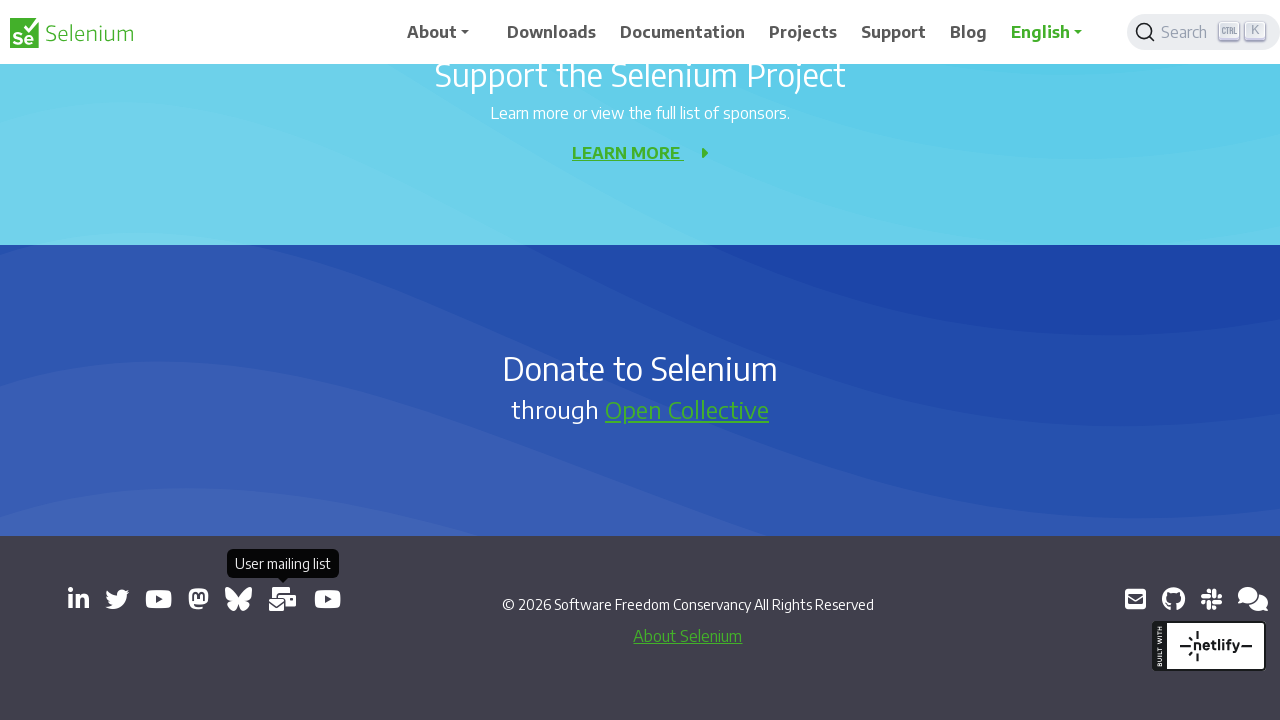

Clicked external link opening in new tab: https://www.youtube.com/channel/UCbDlgX_613xNMrDqCe3QNEw at (328, 599) on a[target='_blank'] >> nth=8
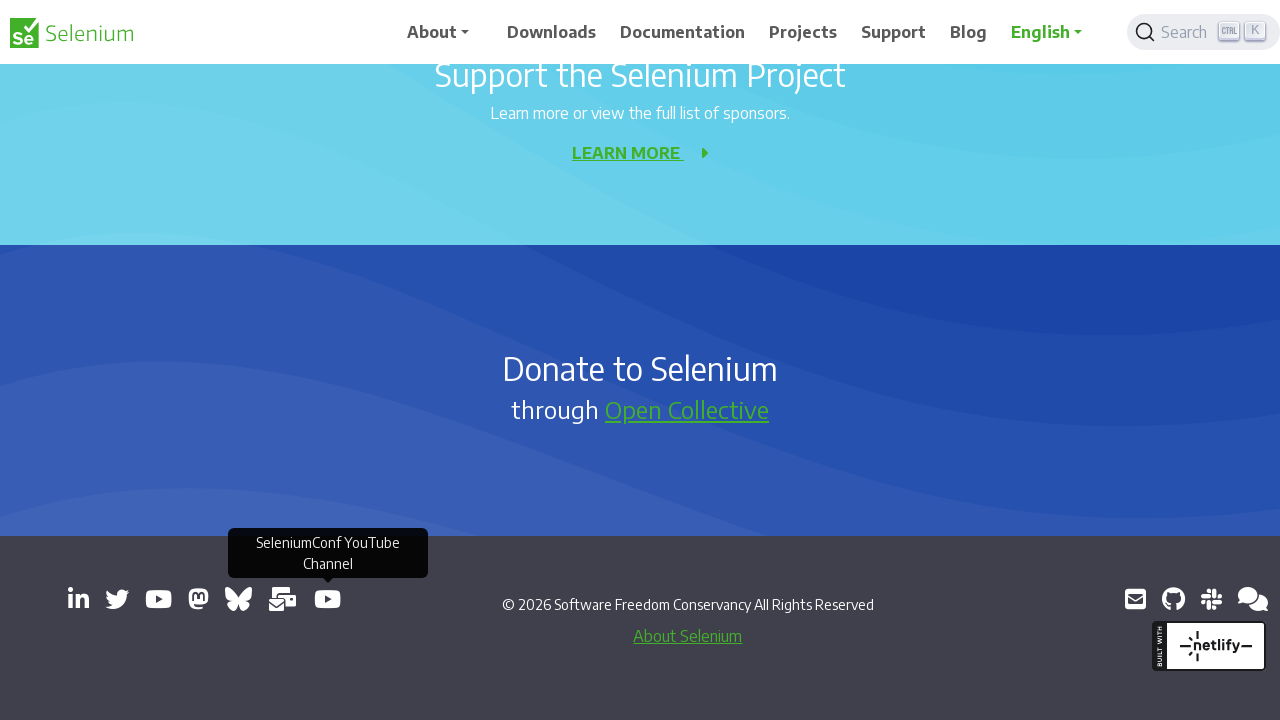

Retrieved href attribute from link: mailto:selenium@sfconservancy.org
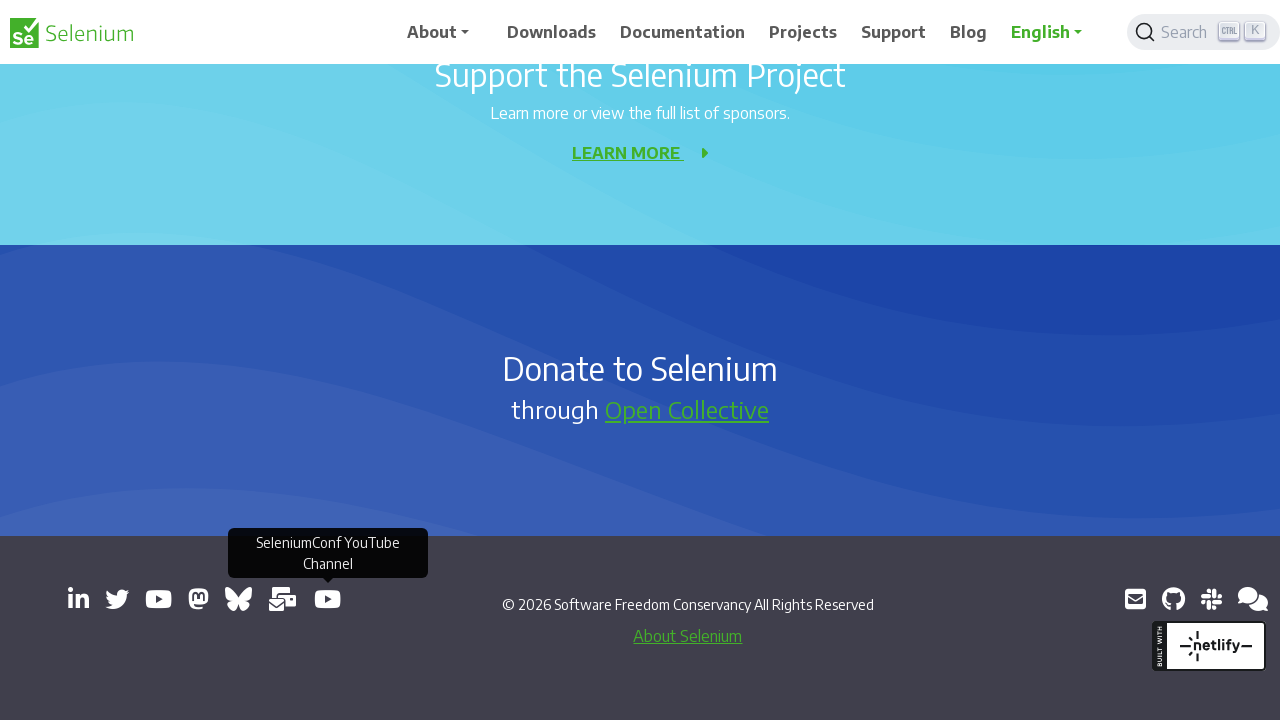

Retrieved href attribute from link: https://github.com/seleniumhq/selenium
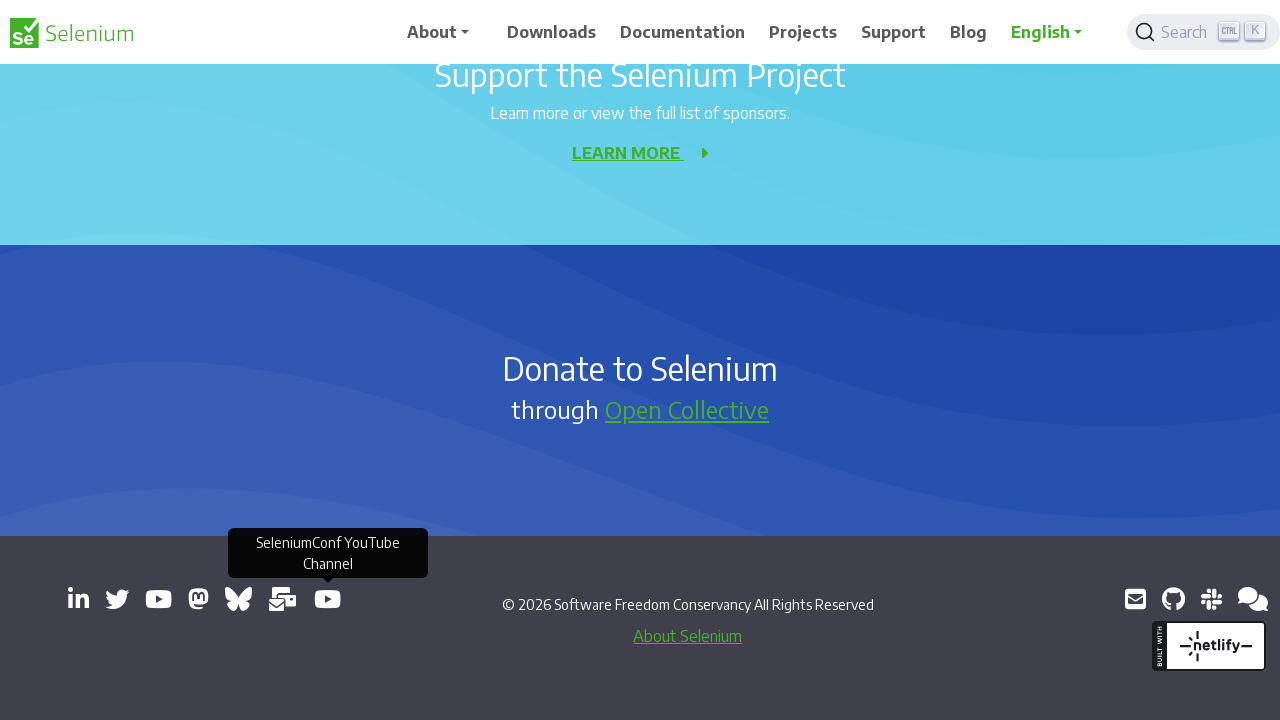

Clicked external link opening in new tab: https://github.com/seleniumhq/selenium at (1173, 599) on a[target='_blank'] >> nth=10
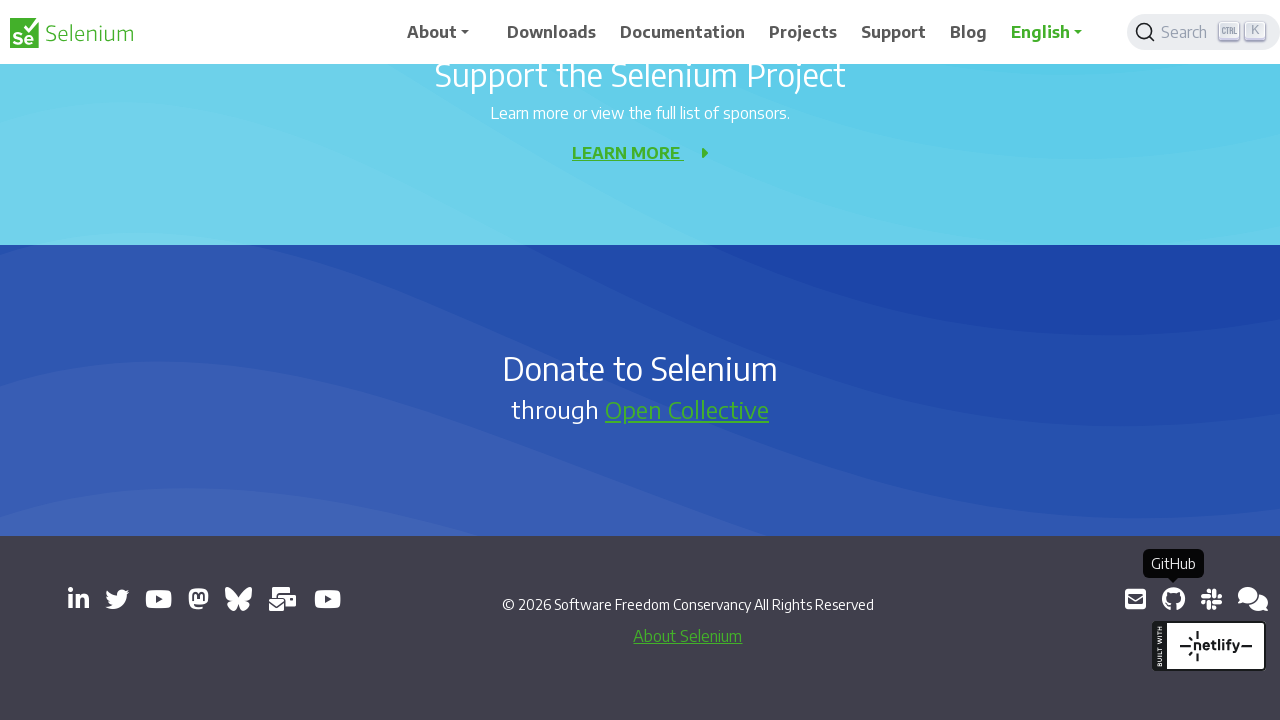

Retrieved href attribute from link: https://inviter.co/seleniumhq
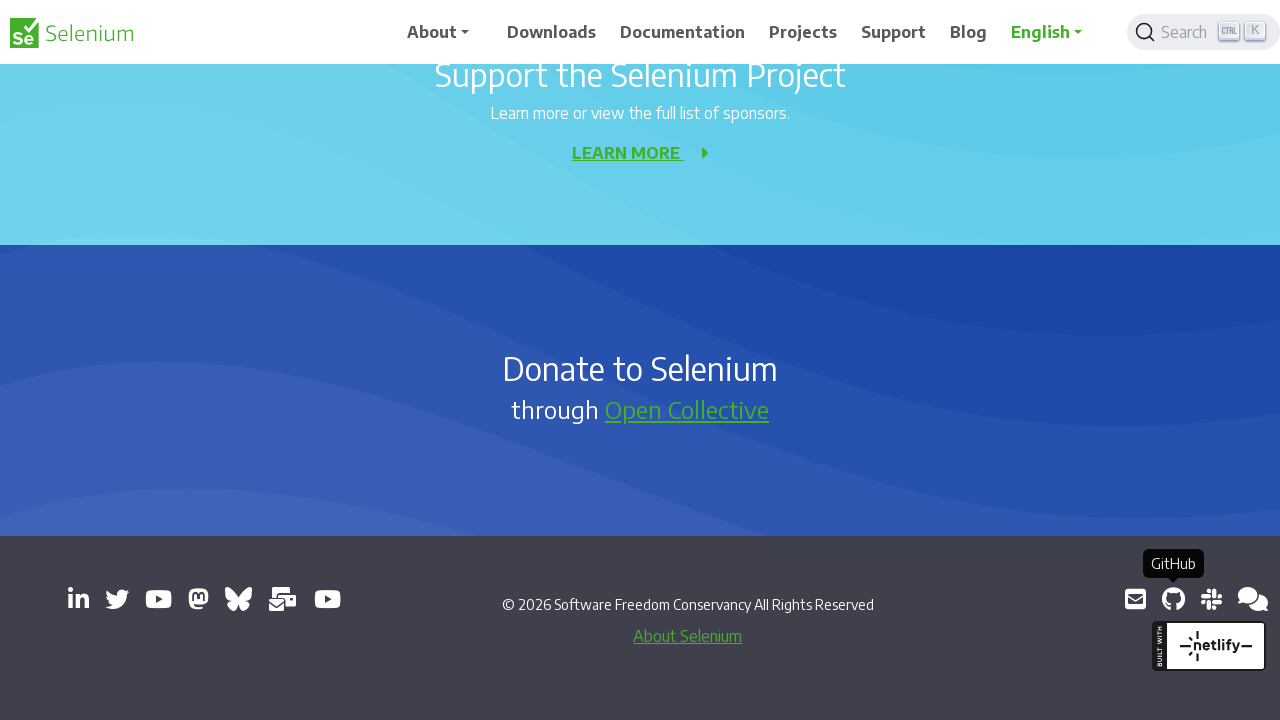

Clicked external link opening in new tab: https://inviter.co/seleniumhq at (1211, 599) on a[target='_blank'] >> nth=11
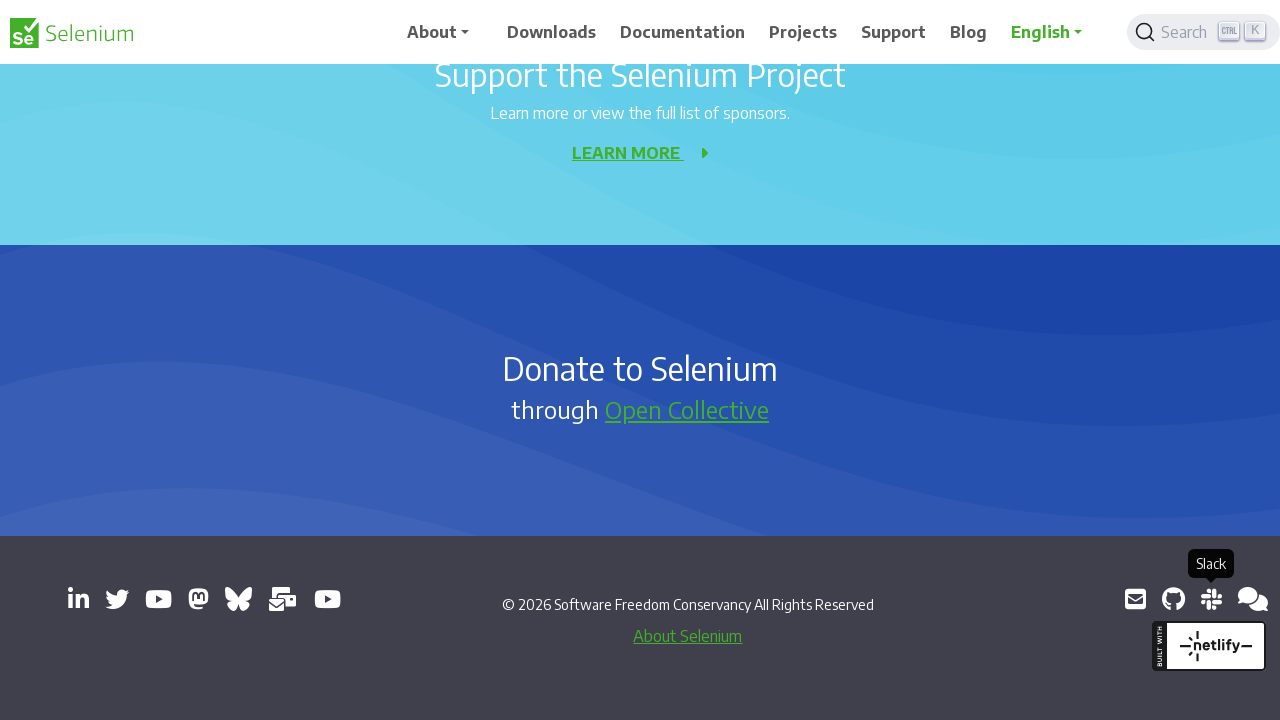

Retrieved href attribute from link: https://web.libera.chat/#selenium
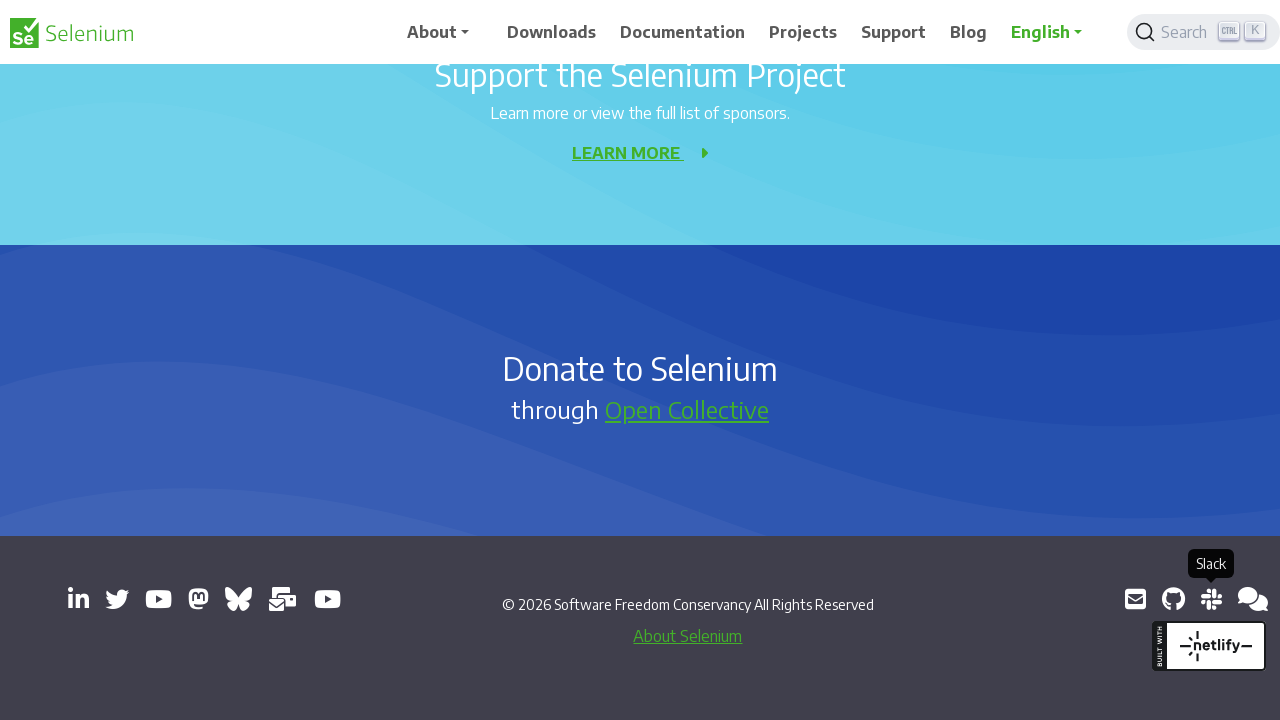

Clicked external link opening in new tab: https://web.libera.chat/#selenium at (1253, 599) on a[target='_blank'] >> nth=12
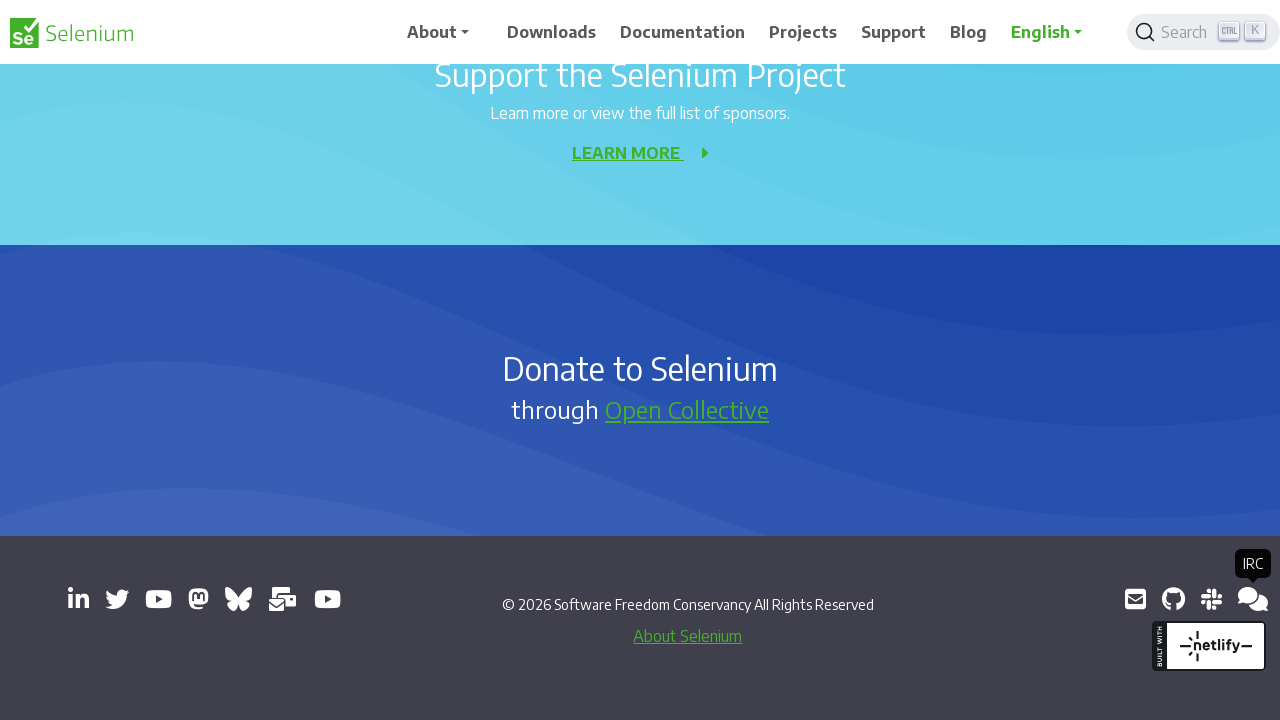

Retrieved href attribute from link: https://groups.google.com/g/selenium-developers
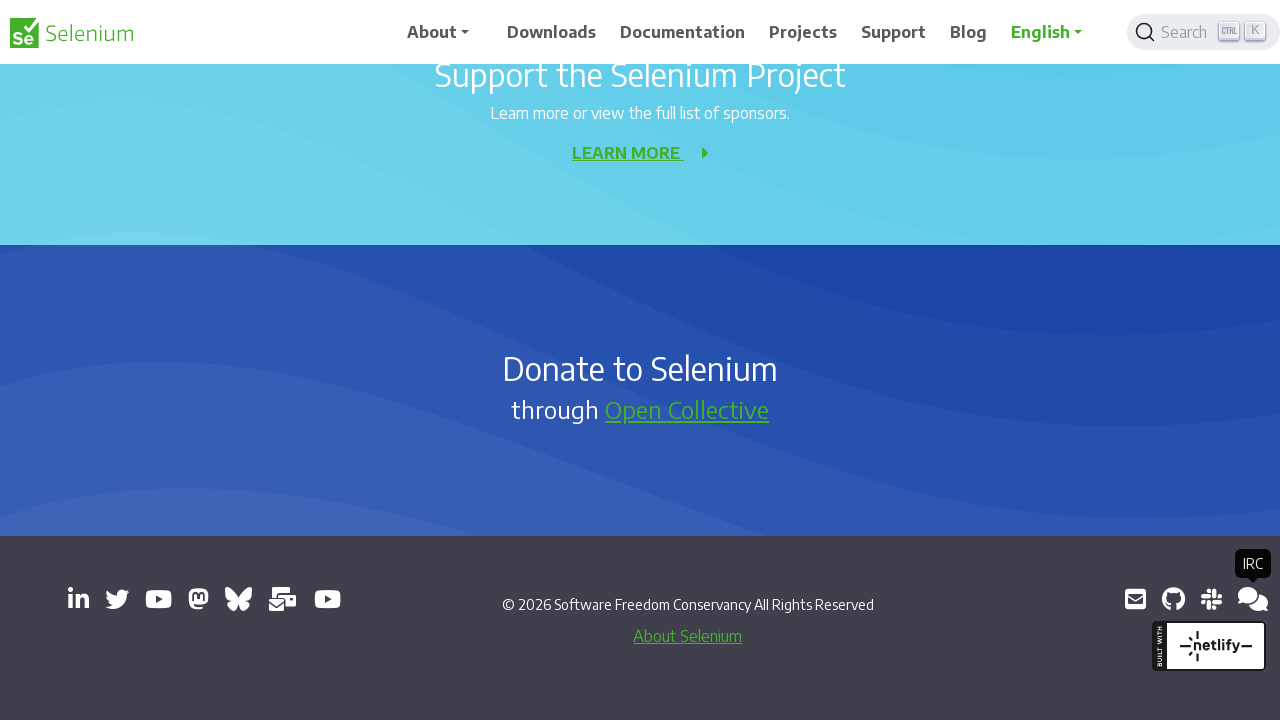

Clicked external link opening in new tab: https://groups.google.com/g/selenium-developers at (1248, 599) on a[target='_blank'] >> nth=13
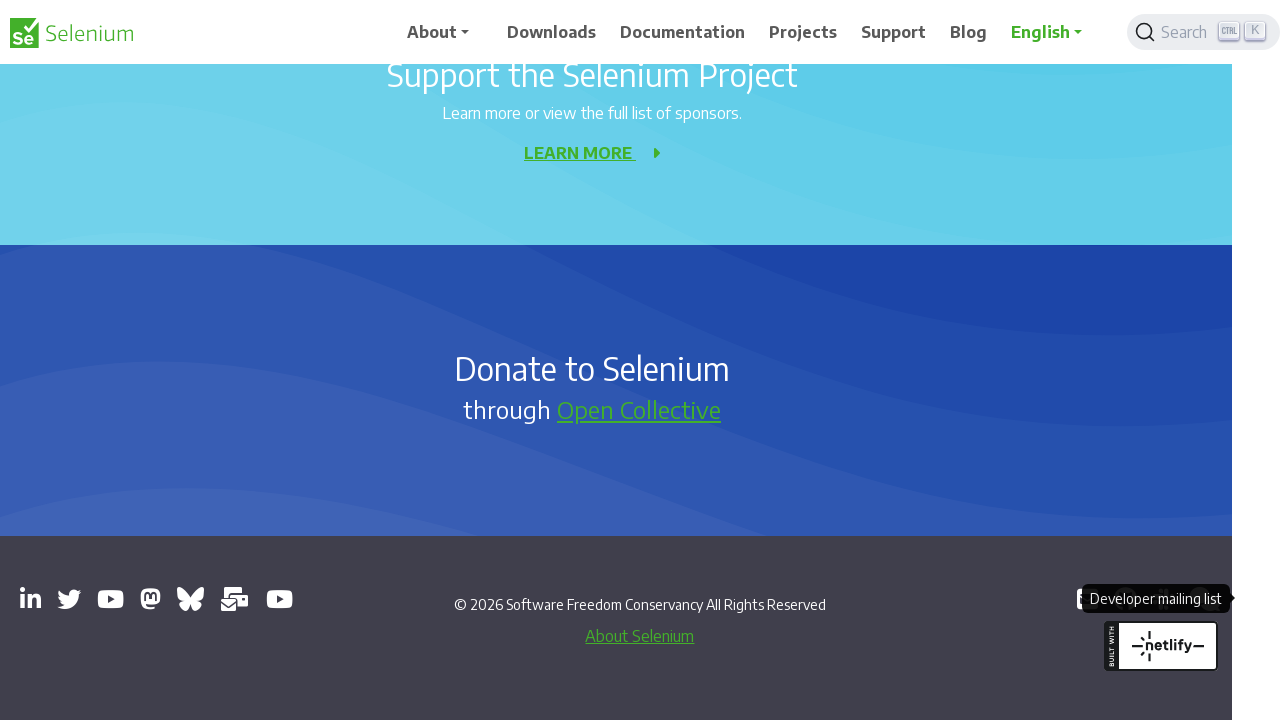

Retrieved all open pages/tabs - Total: 14
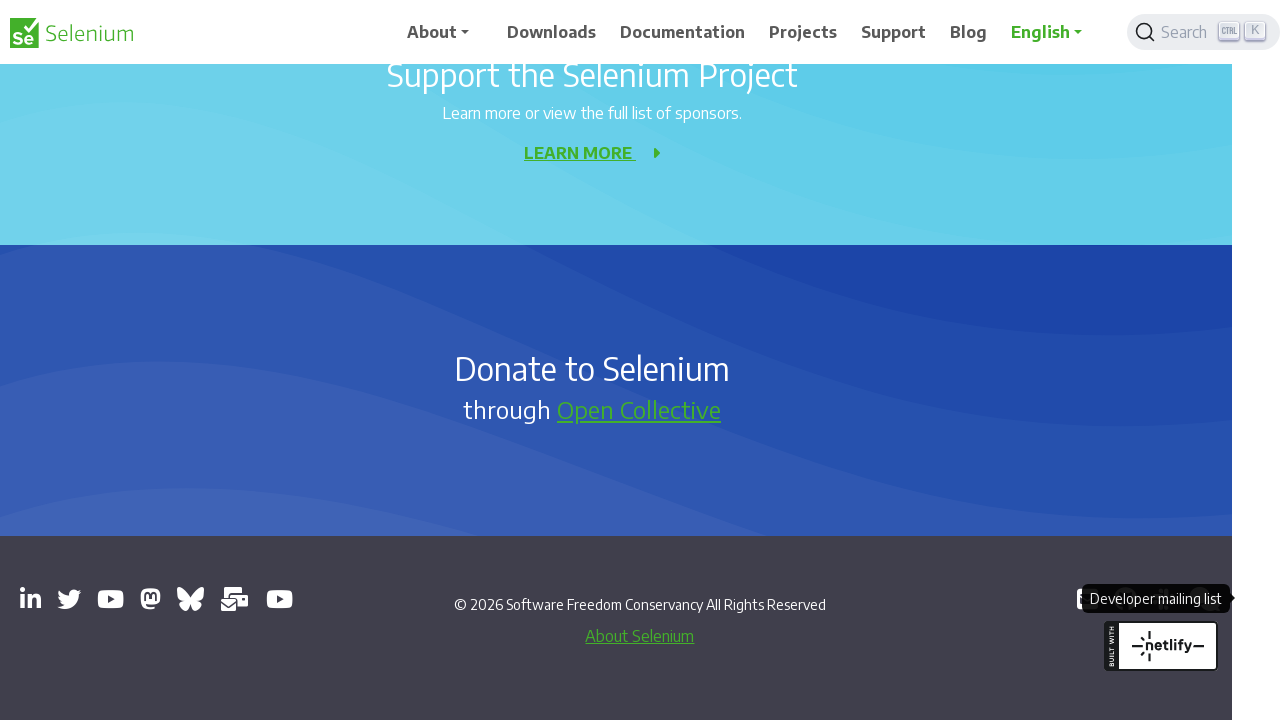

Switched back to main window/tab
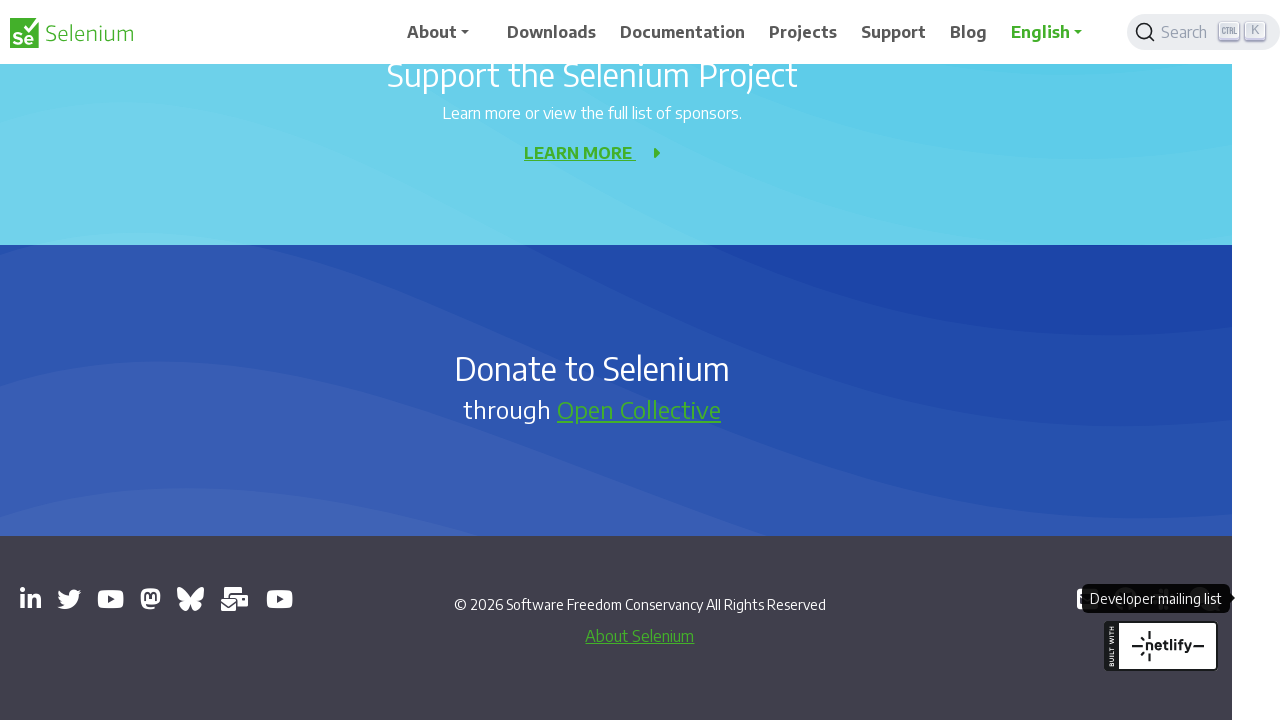

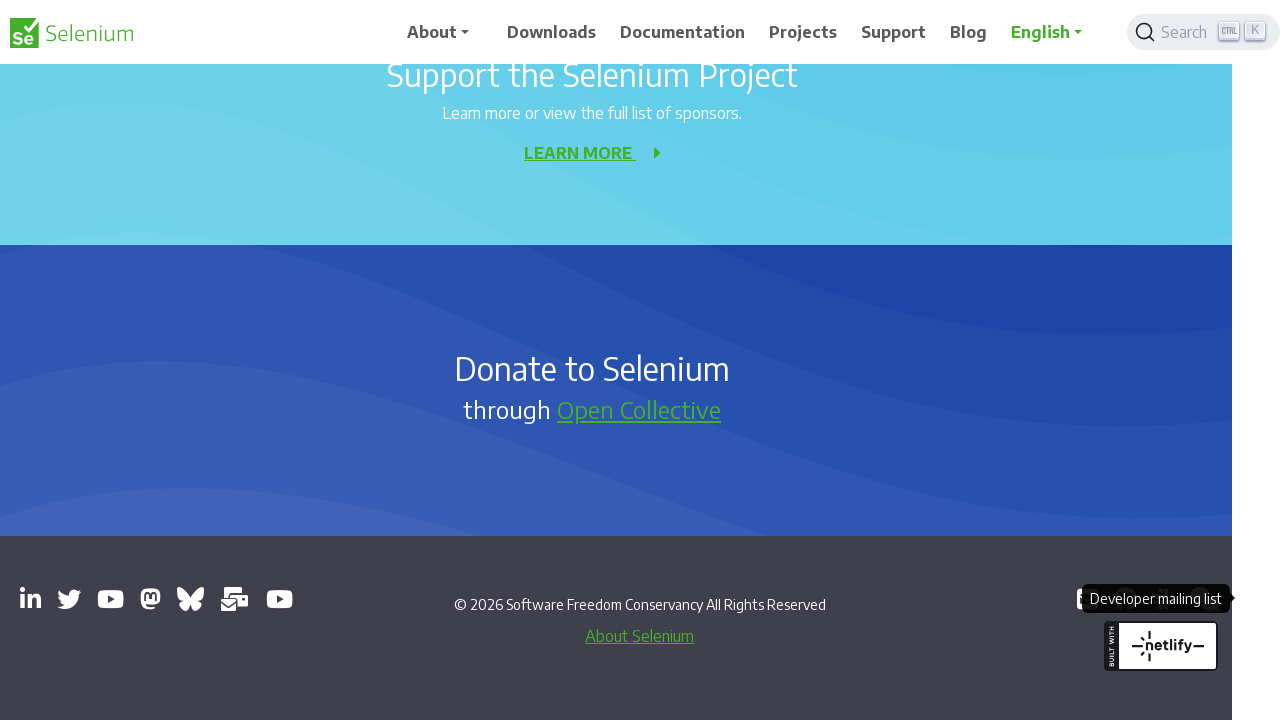